Tests the practice registration form by filling out all fields including first name, last name, email, gender, mobile number, date of birth, and subject, then submitting the form.

Starting URL: https://demoqa.com/automation-practice-form

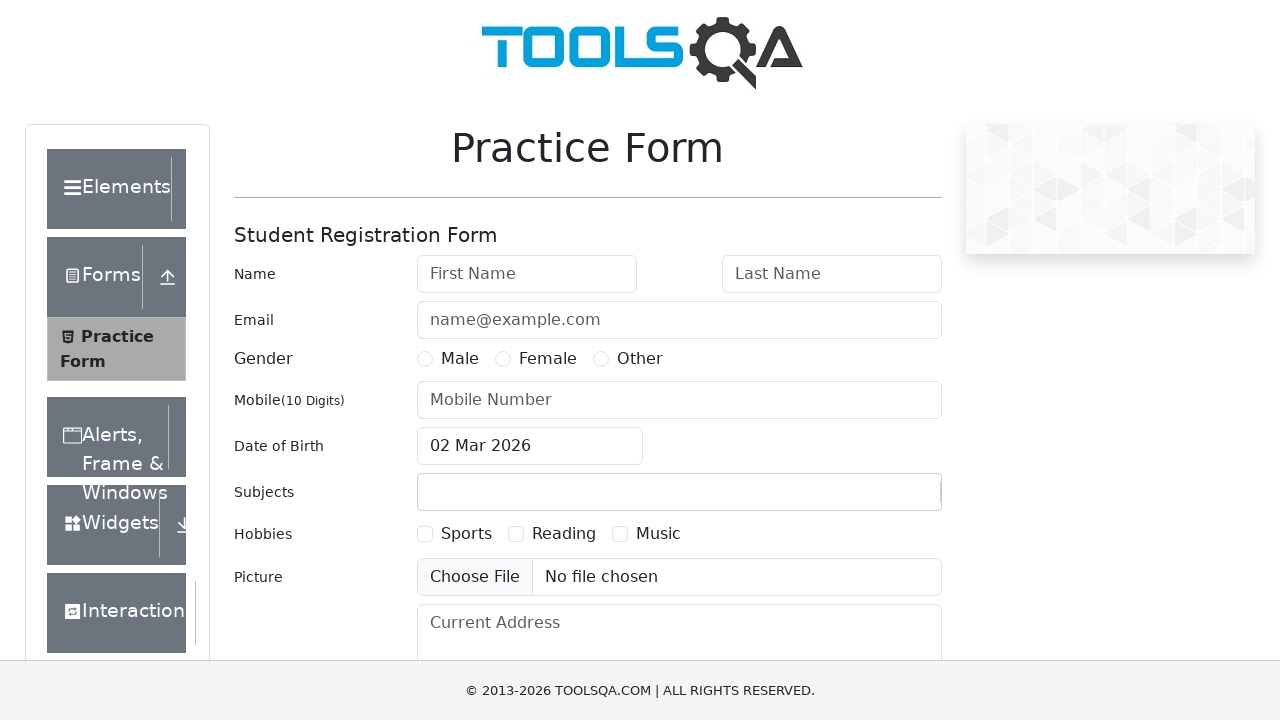

Filled first name field with 'abc' on input#firstName
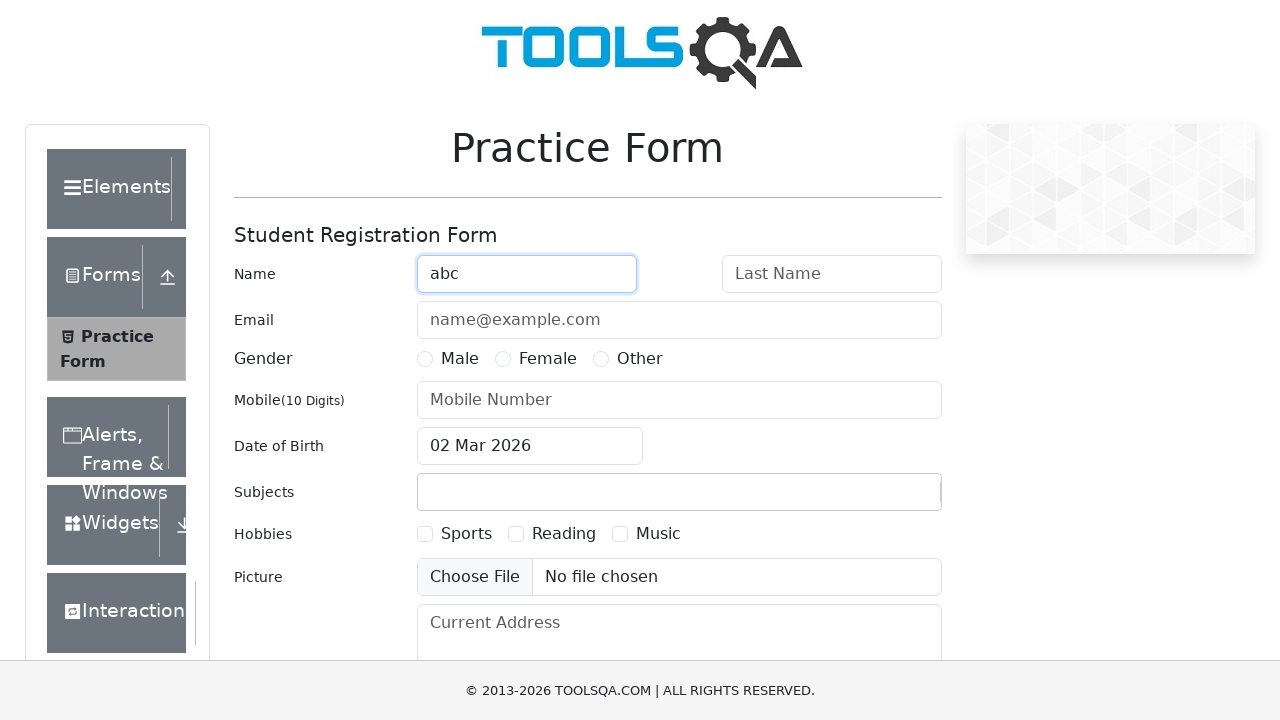

Filled last name field with 'xyz' on input#lastName
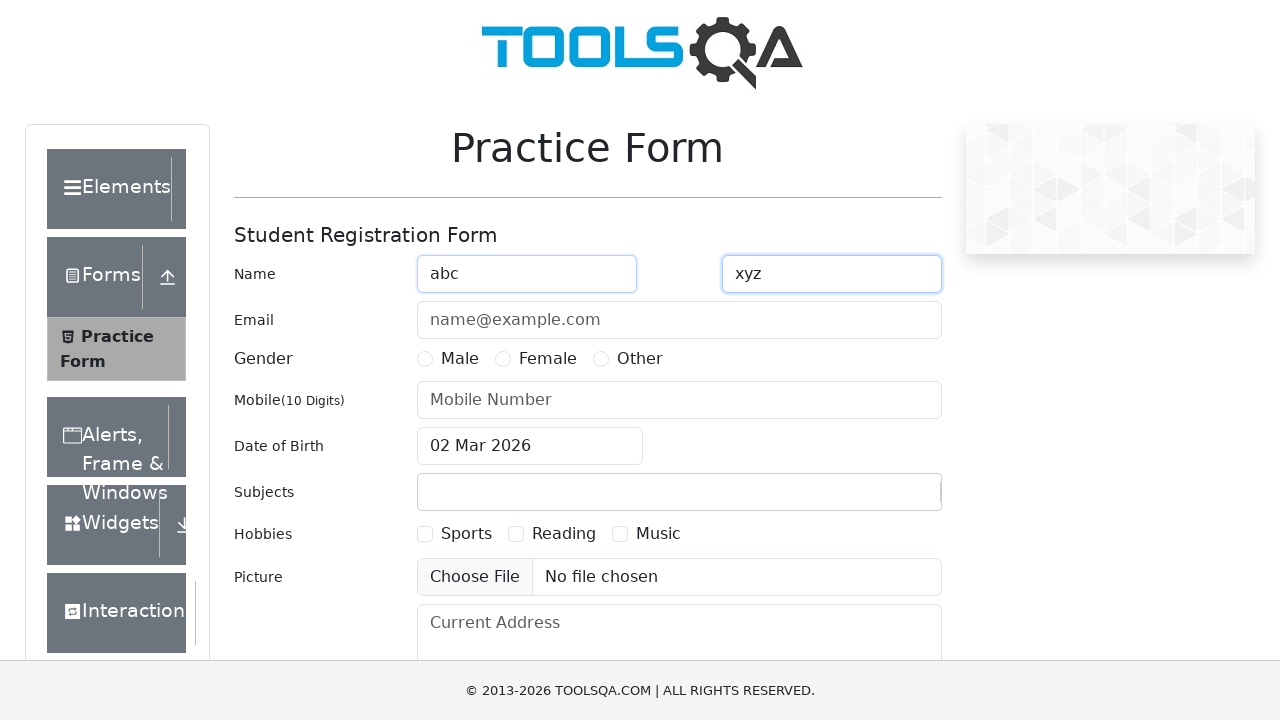

Filled email field with 'abc@gmail.com' on input#userEmail
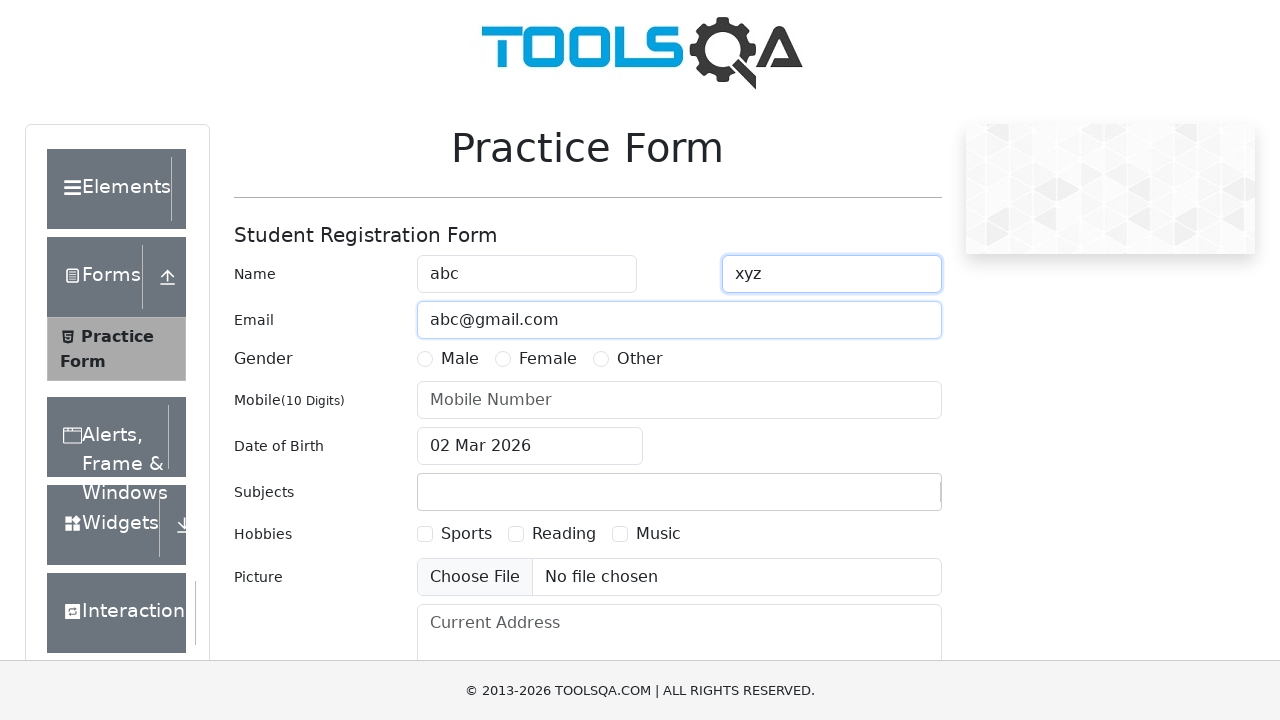

Selected Female gender option at (548, 359) on label:text('Female')
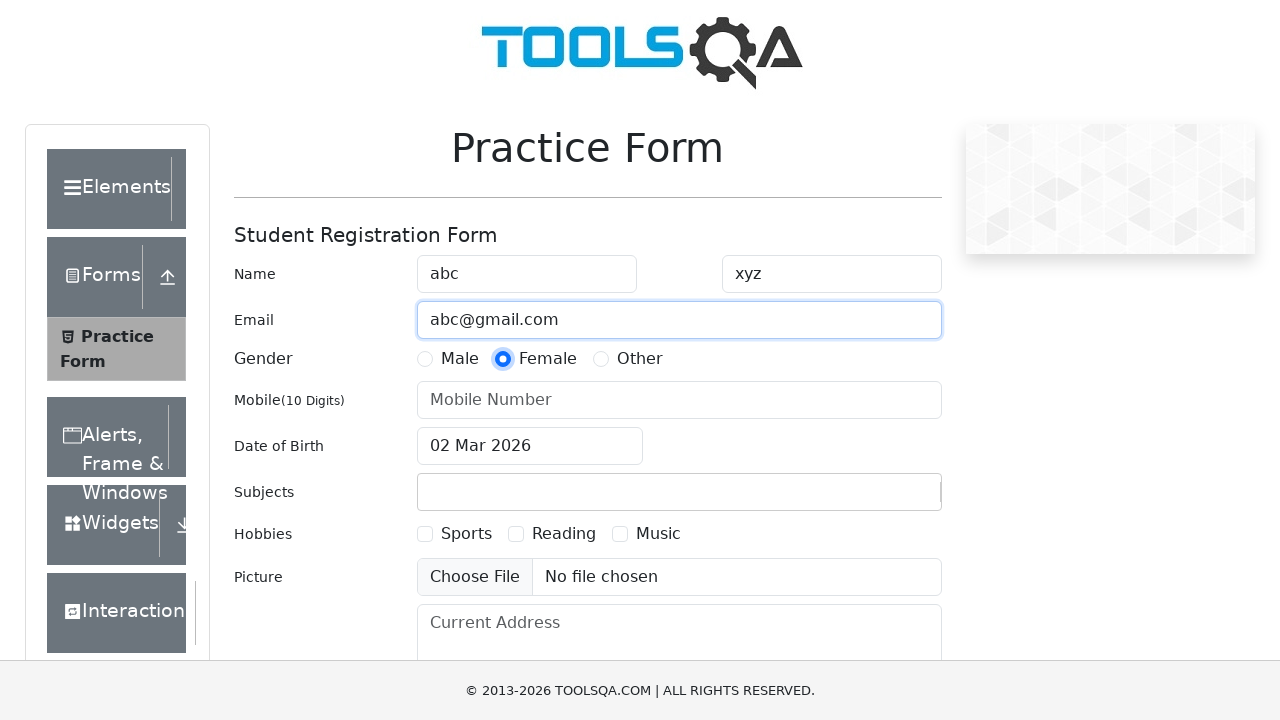

Filled mobile number field with '9876543210' on input#userNumber
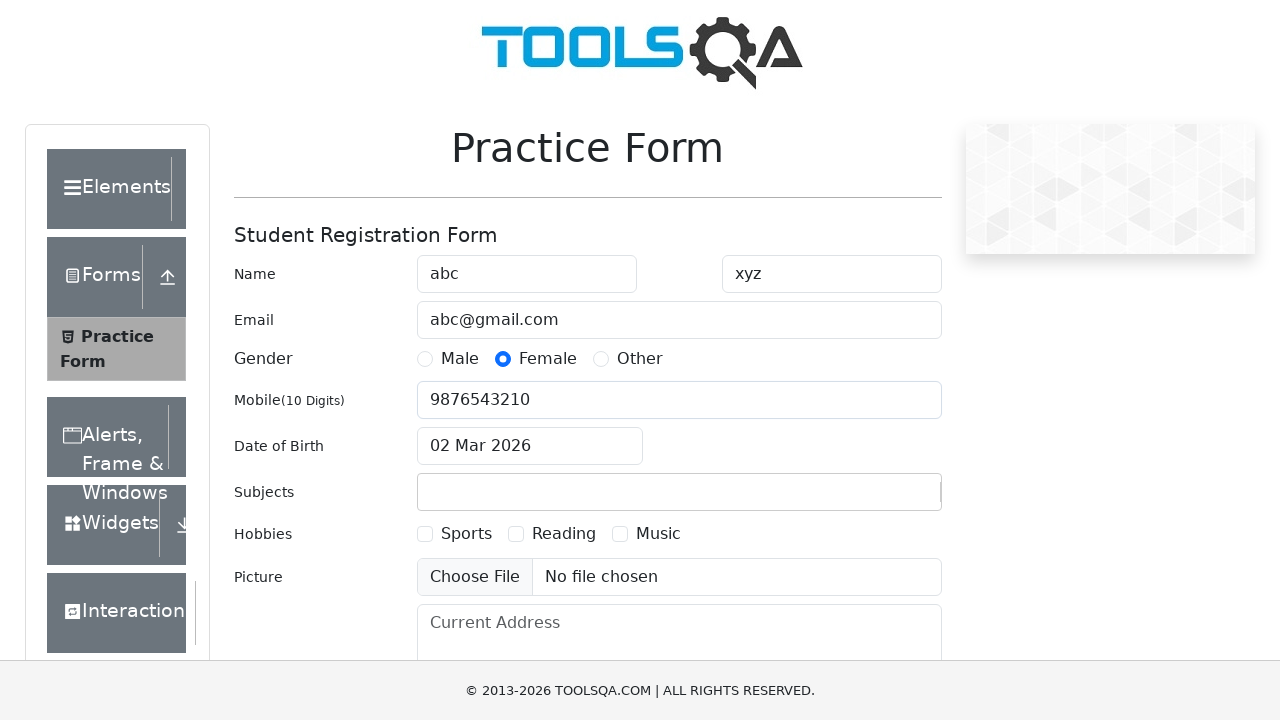

Clicked date of birth input to open datepicker at (530, 446) on input#dateOfBirthInput
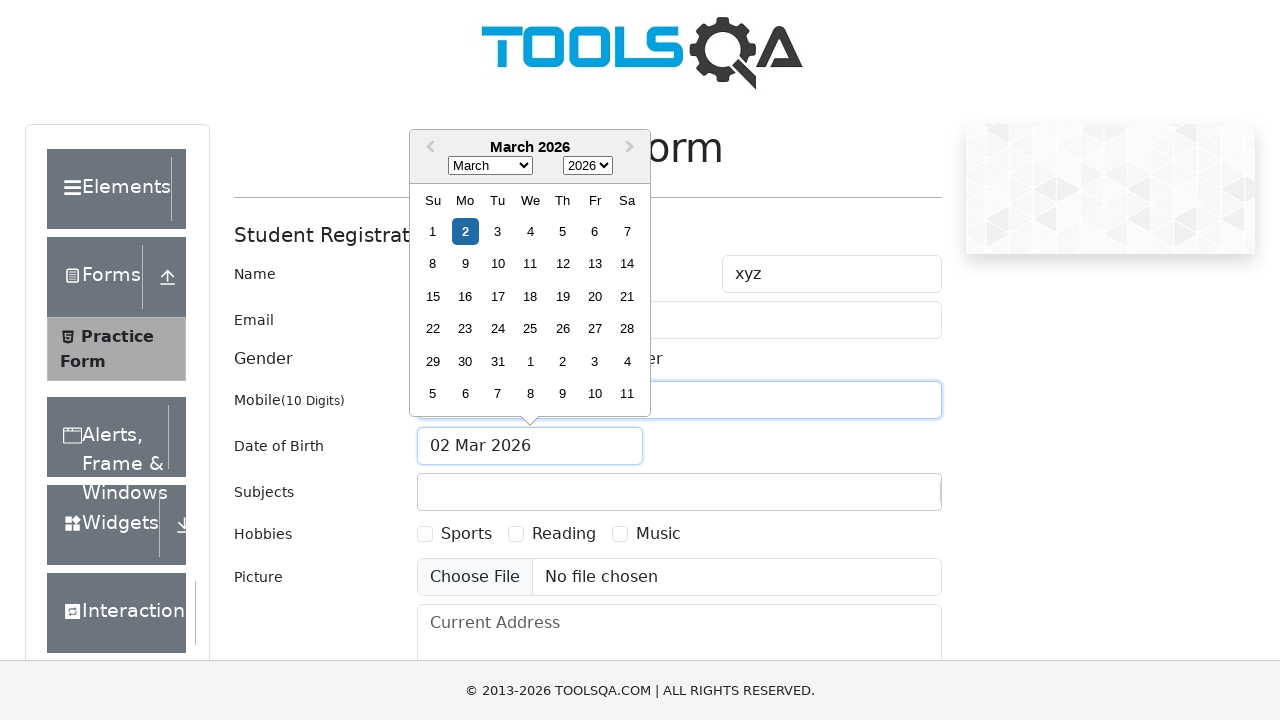

Selected year 2025 from datepicker on .react-datepicker__year-select
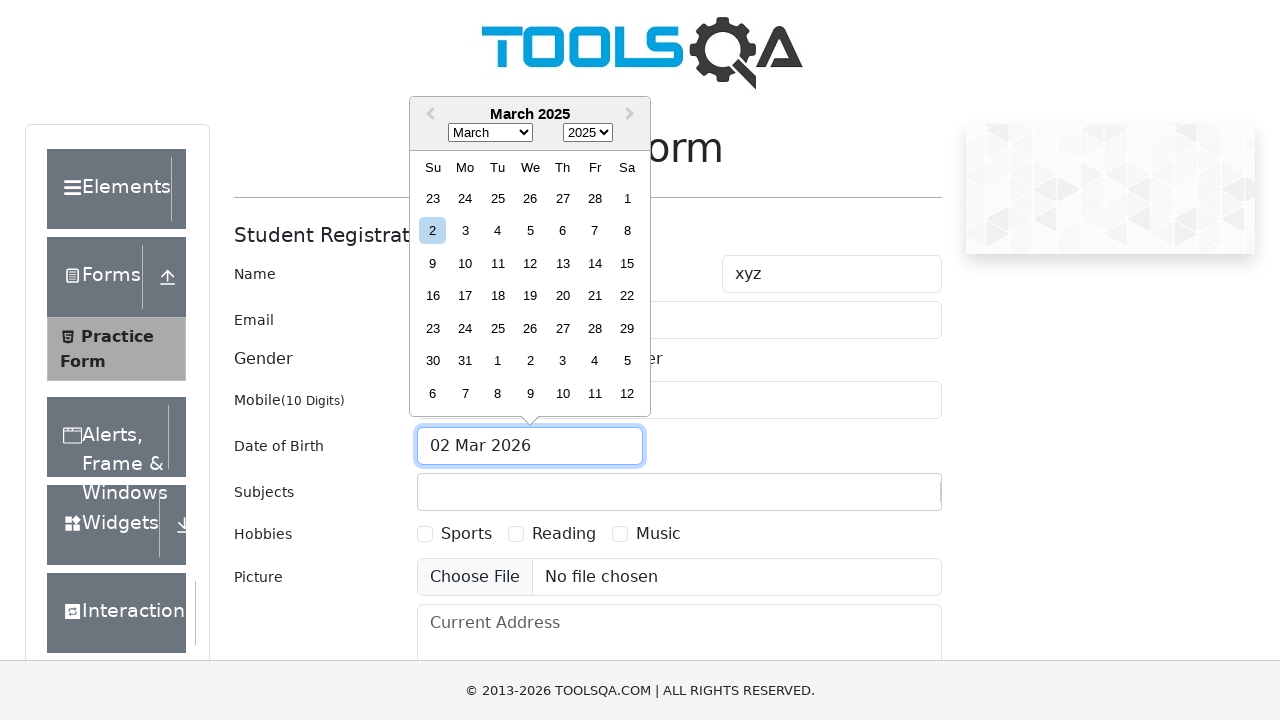

Selected month April (value 3) from datepicker on .react-datepicker__month-select
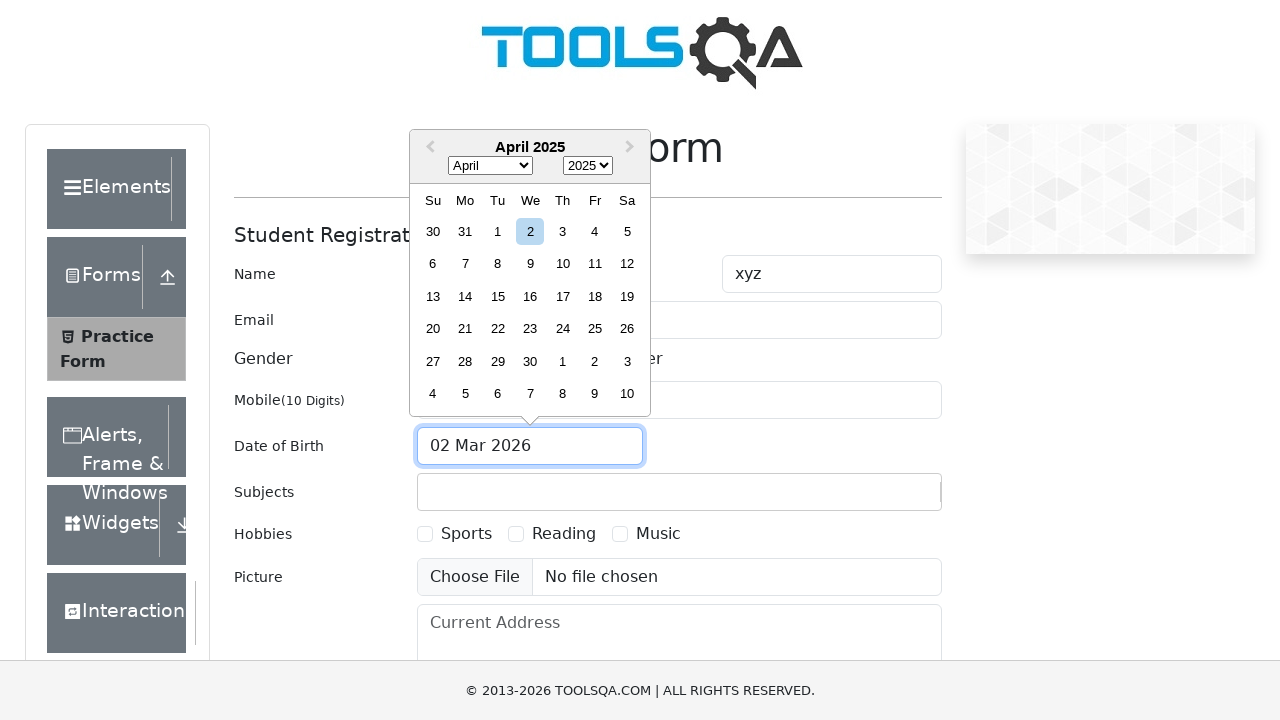

Selected day 11 from datepicker at (595, 264) on .react-datepicker__day--011
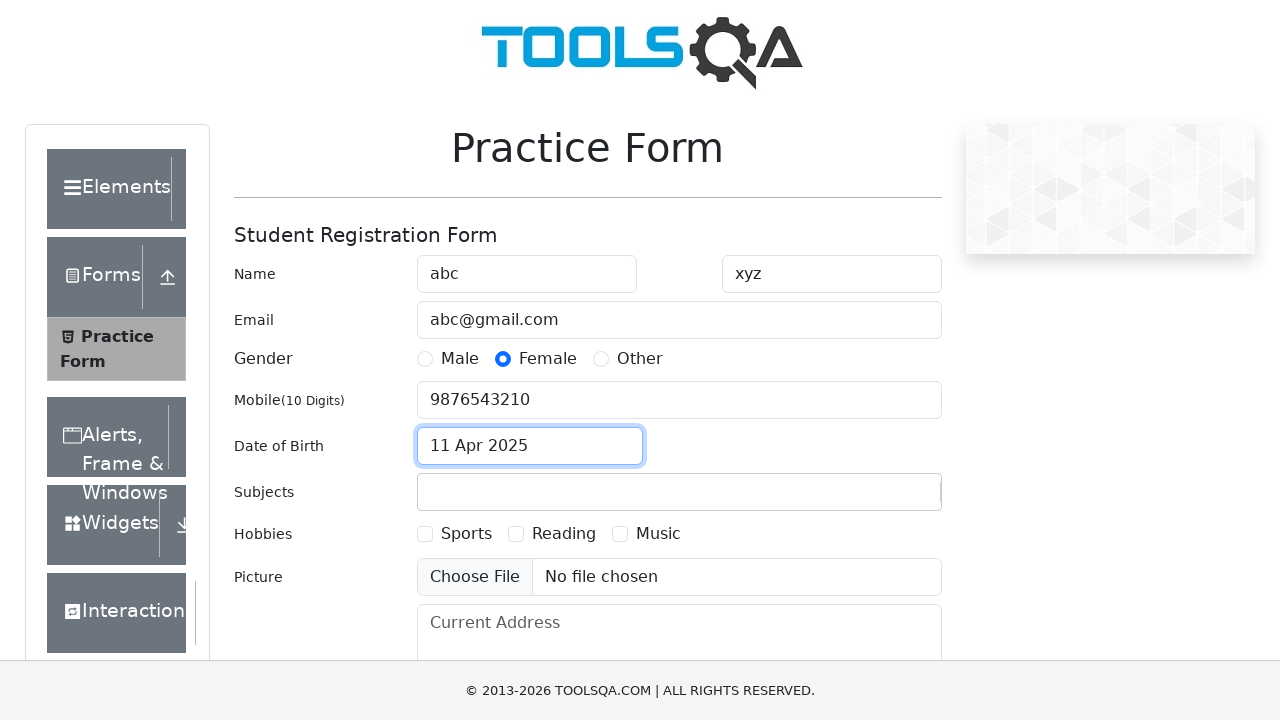

Filled subject field with 'a' on input#subjectsInput
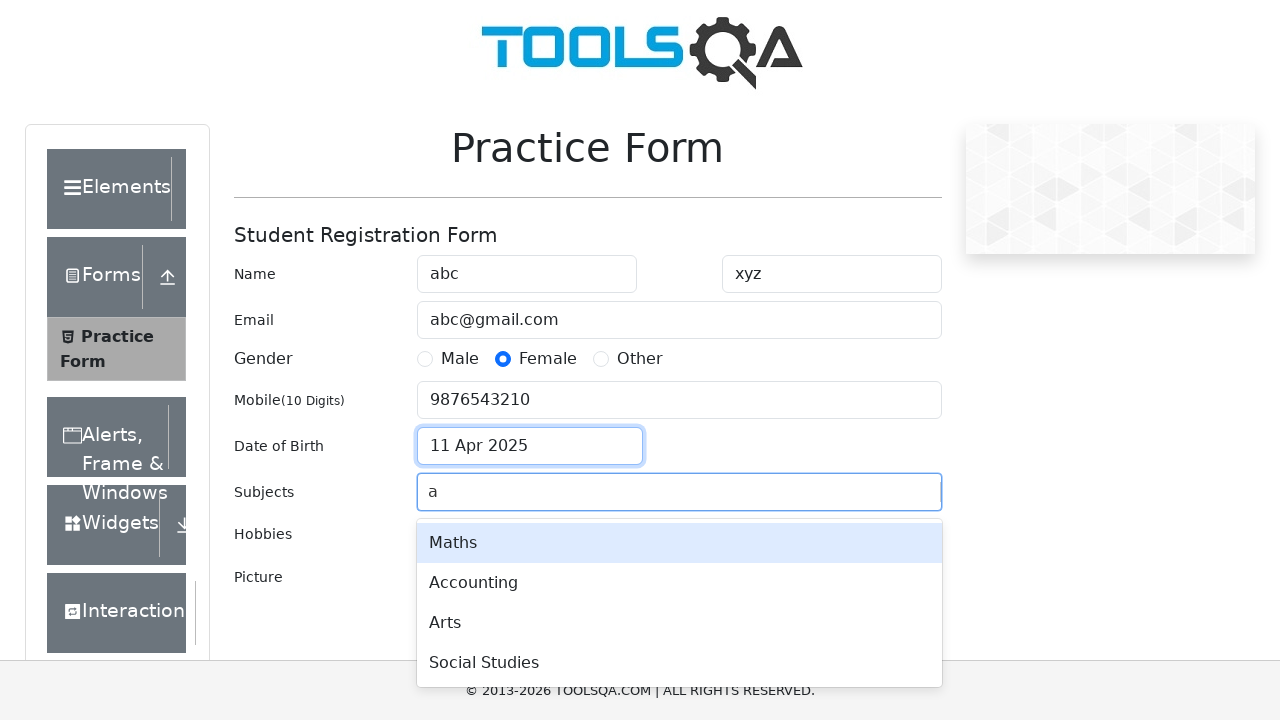

Pressed Tab key to move out of subject field
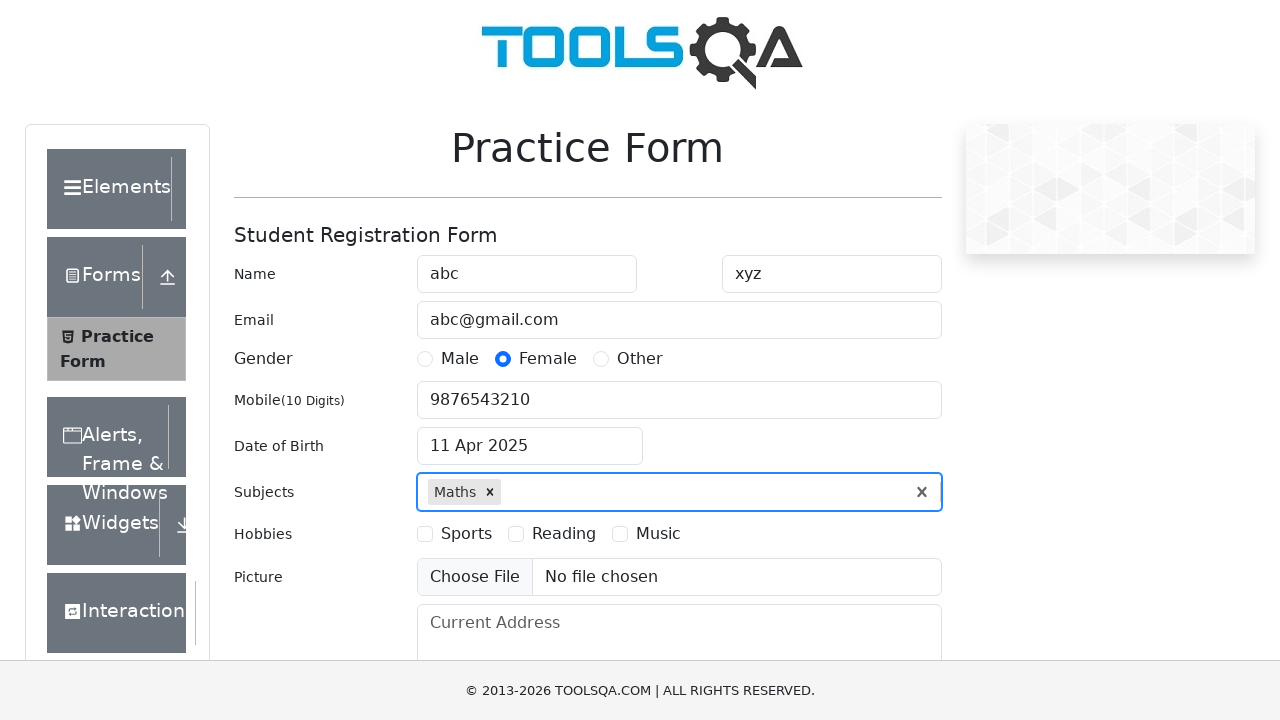

Scrolled submit button into view
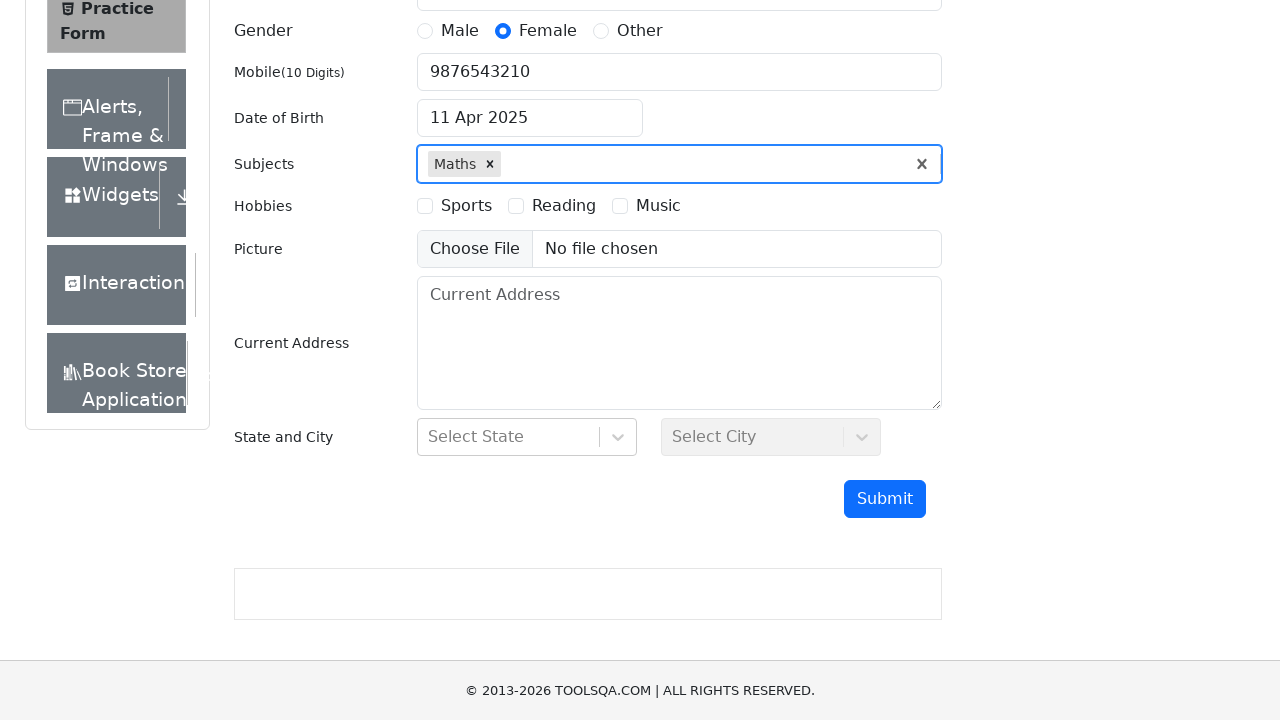

Clicked submit button to submit the form at (885, 499) on button#submit
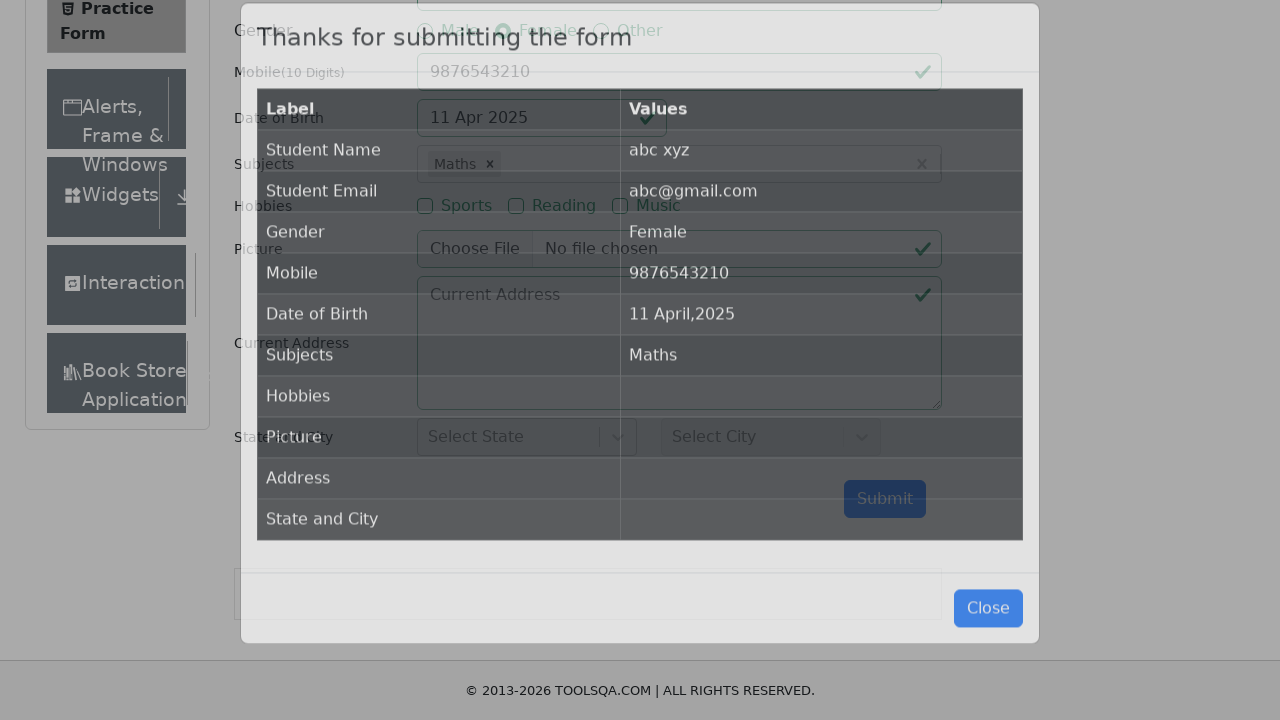

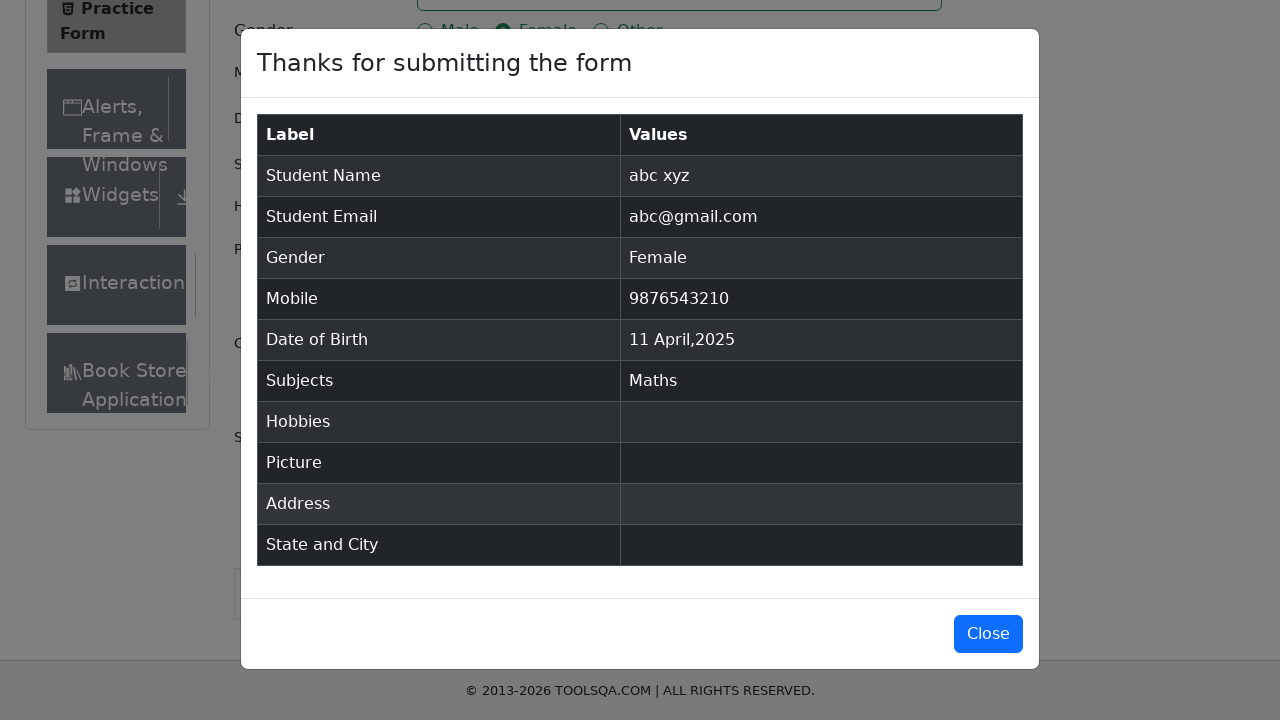